Tests drag and drop functionality on jQuery UI demo page by switching to an iframe and dragging an element onto a drop target

Starting URL: https://jqueryui.com/droppable/

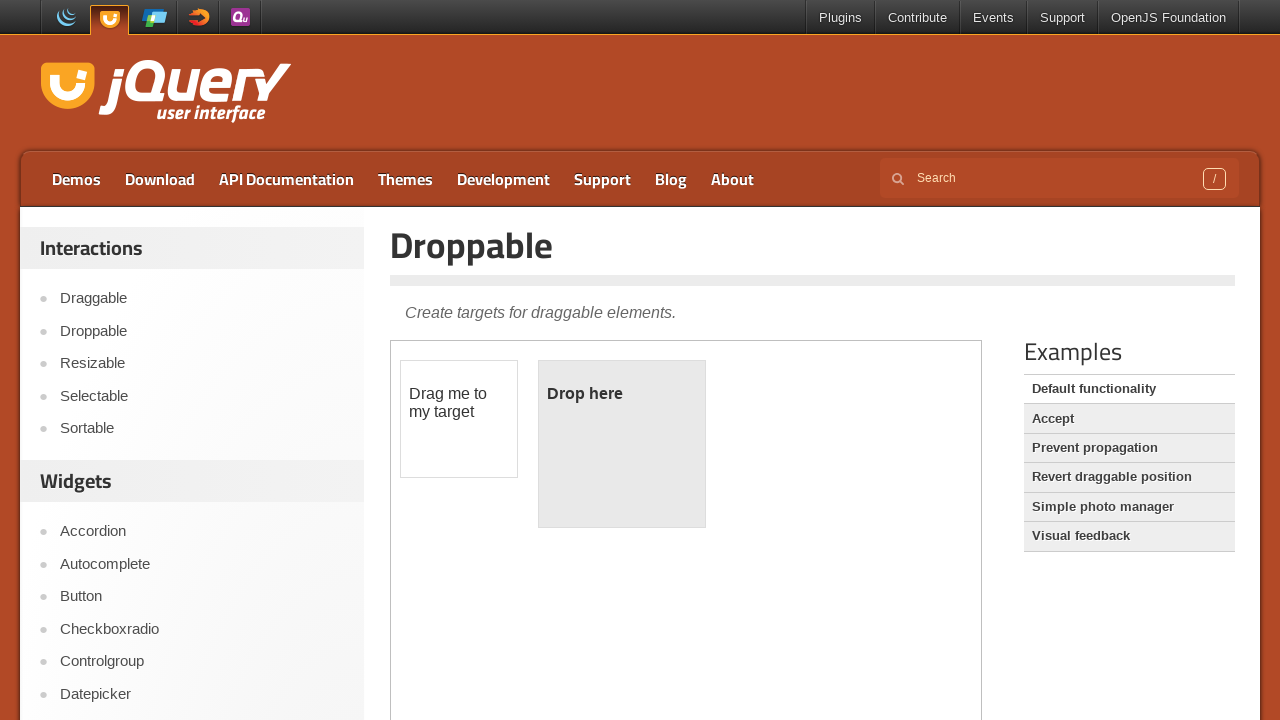

Located the demo iframe containing drag and drop elements
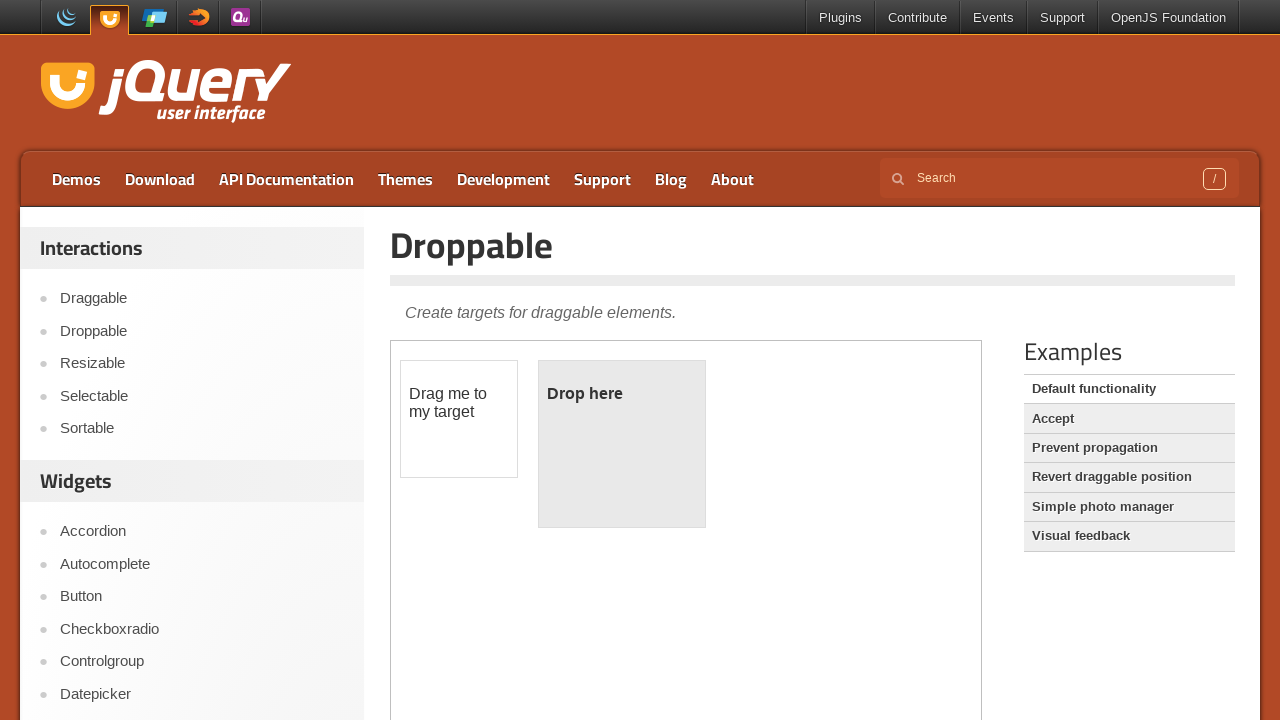

Located the draggable element with id 'draggable'
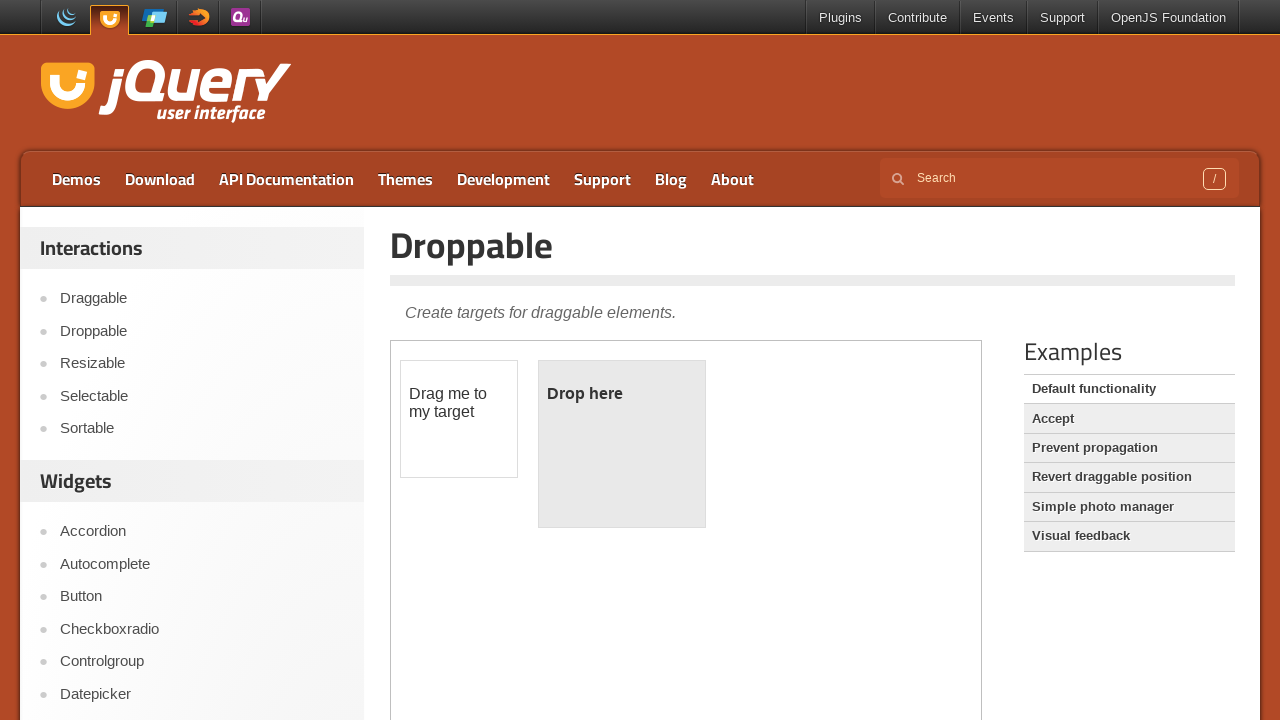

Located the droppable element with id 'droppable'
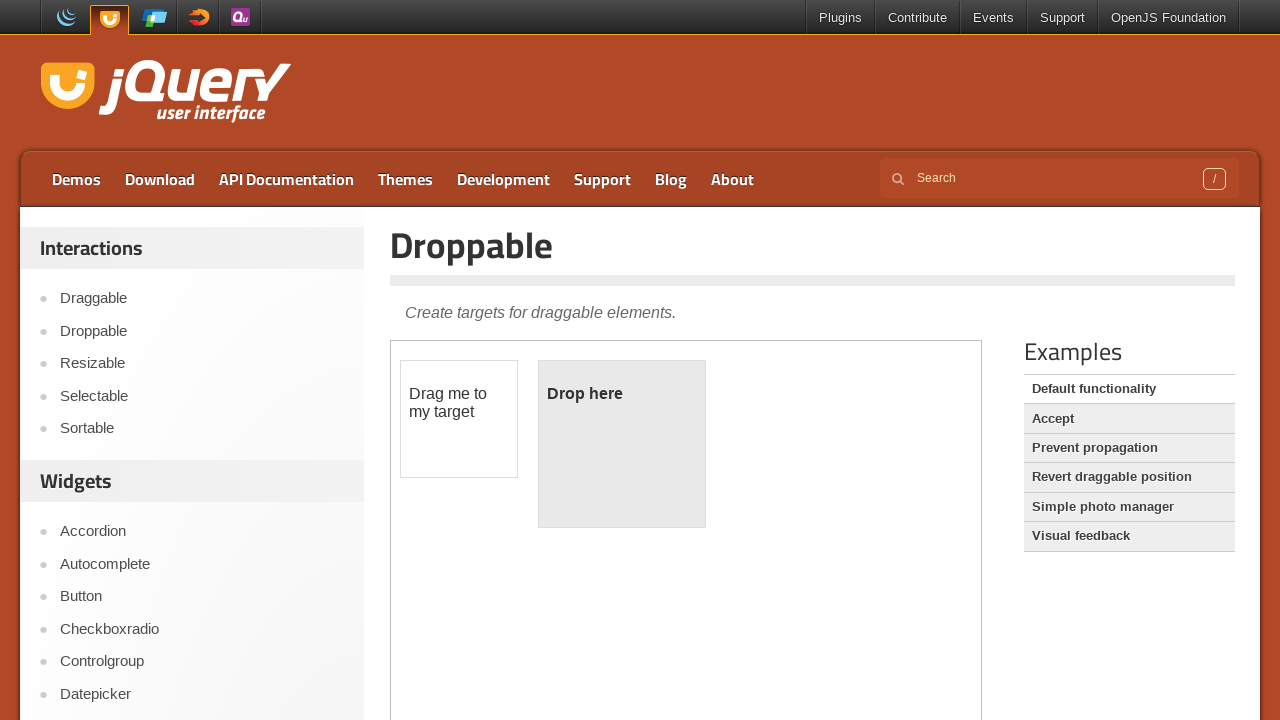

Dragged the draggable element onto the droppable target at (622, 444)
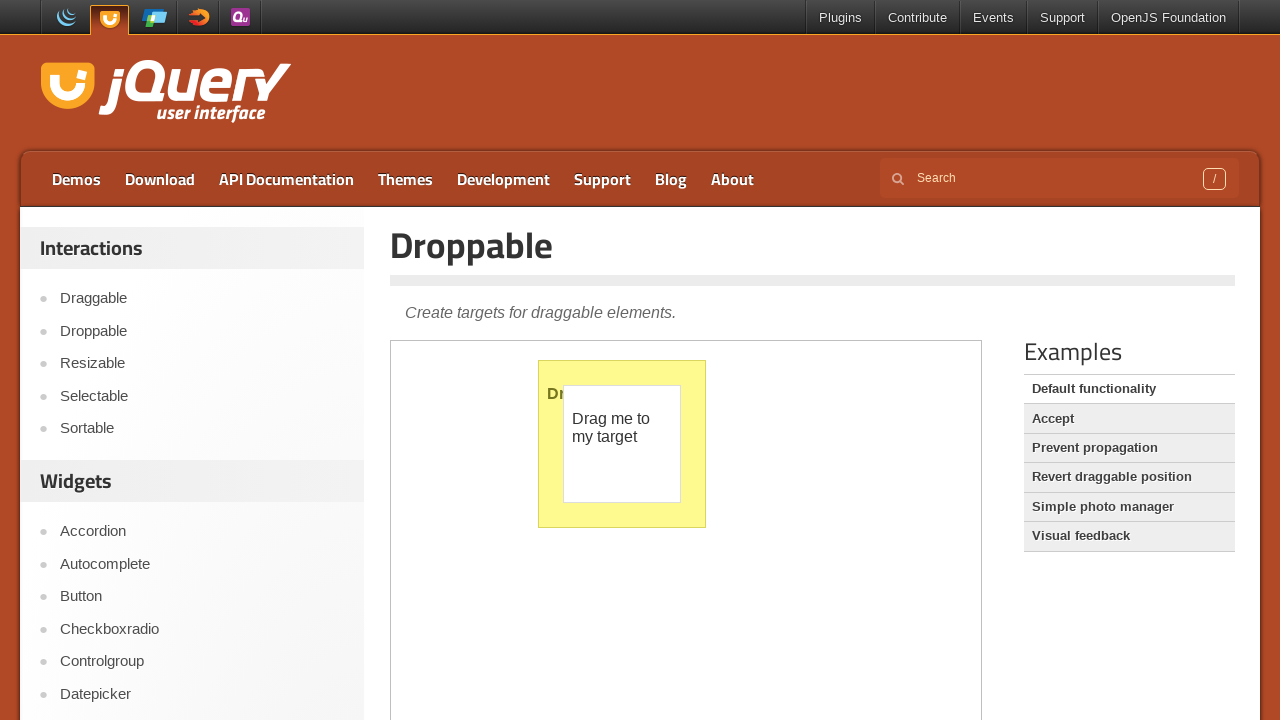

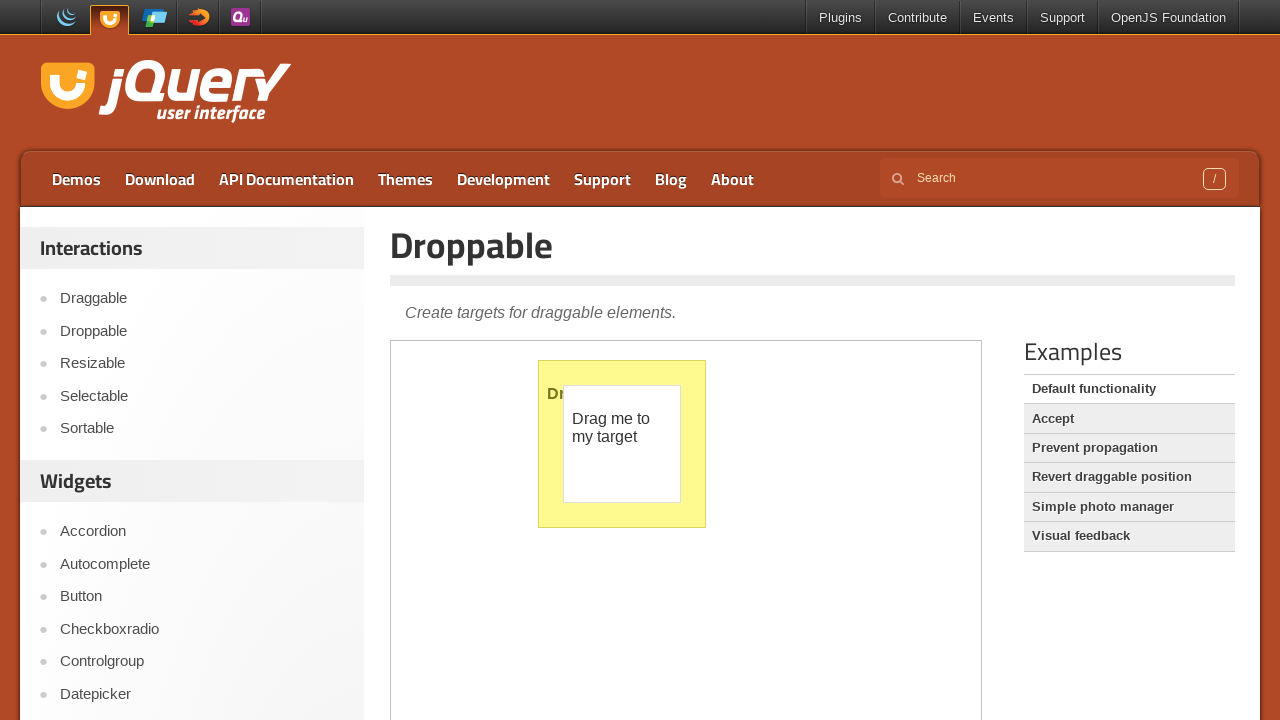